Tests JavaScript Confirm dialog by clicking the second alert button, dismissing it with Cancel, and verifying the result text shows "You clicked: Cancel"

Starting URL: https://the-internet.herokuapp.com/javascript_alerts

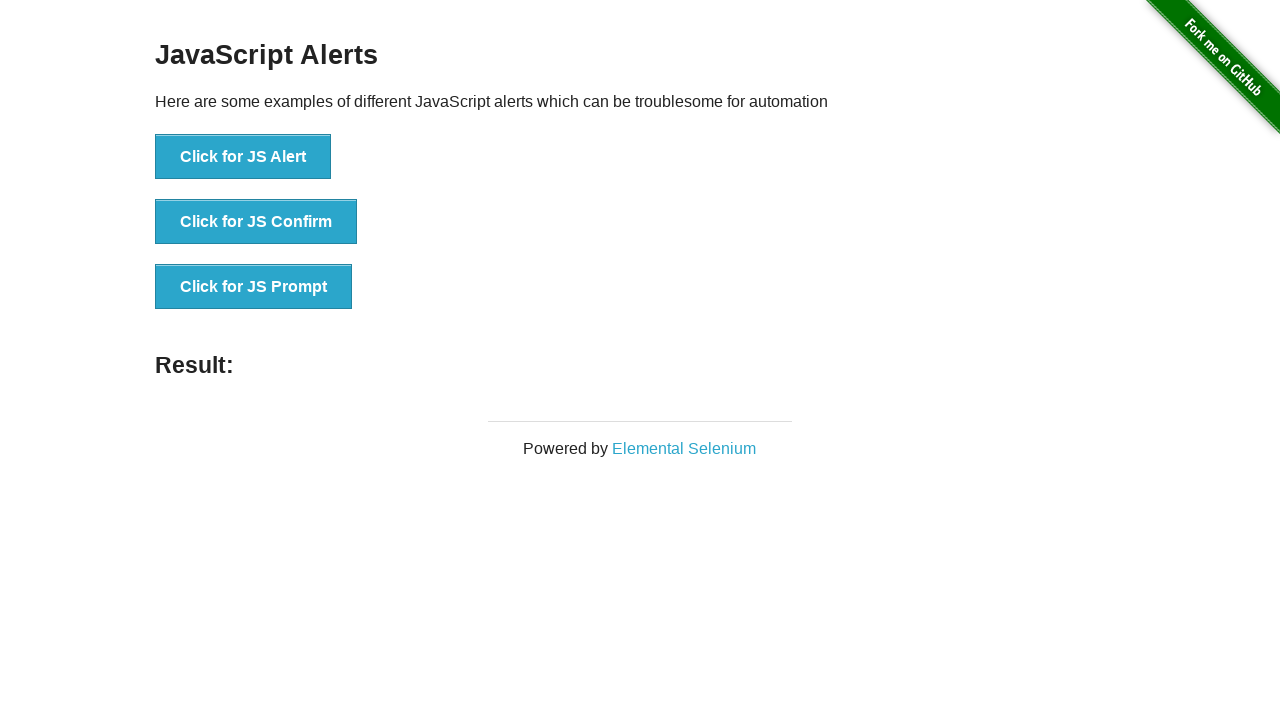

Set up dialog handler to dismiss with Cancel
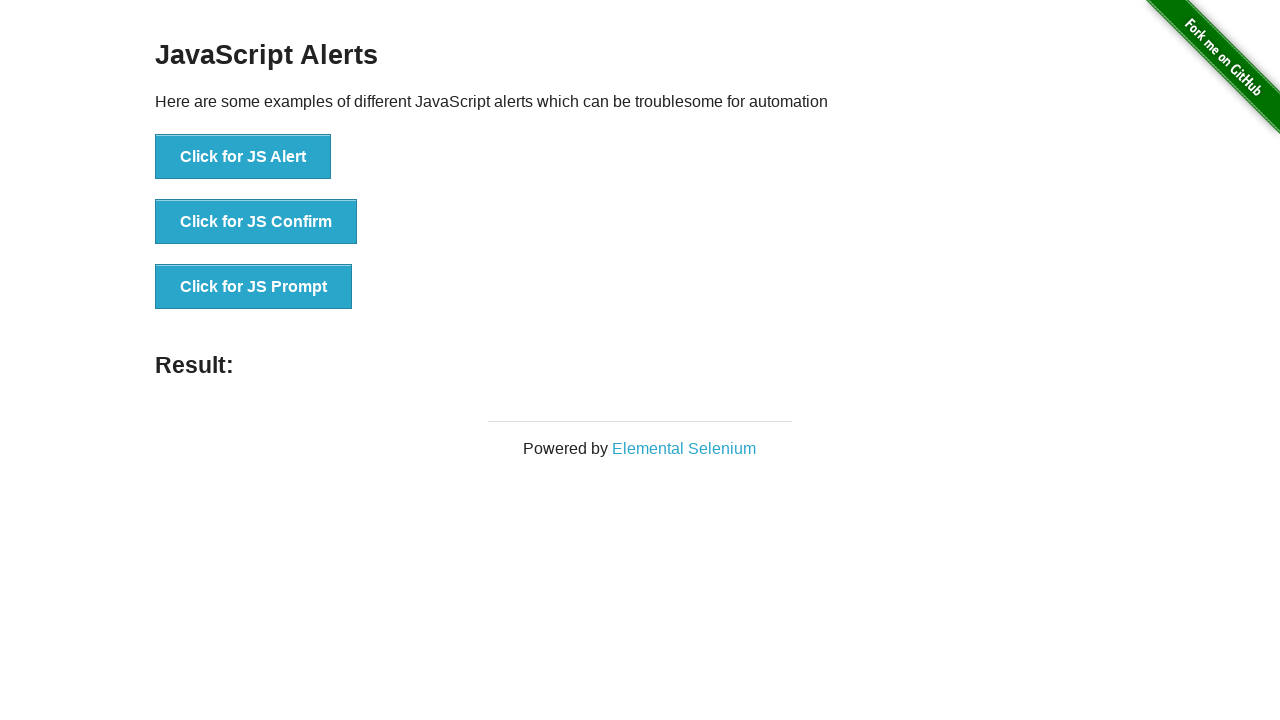

Clicked the JS Confirm button at (256, 222) on xpath=//*[text()='Click for JS Confirm']
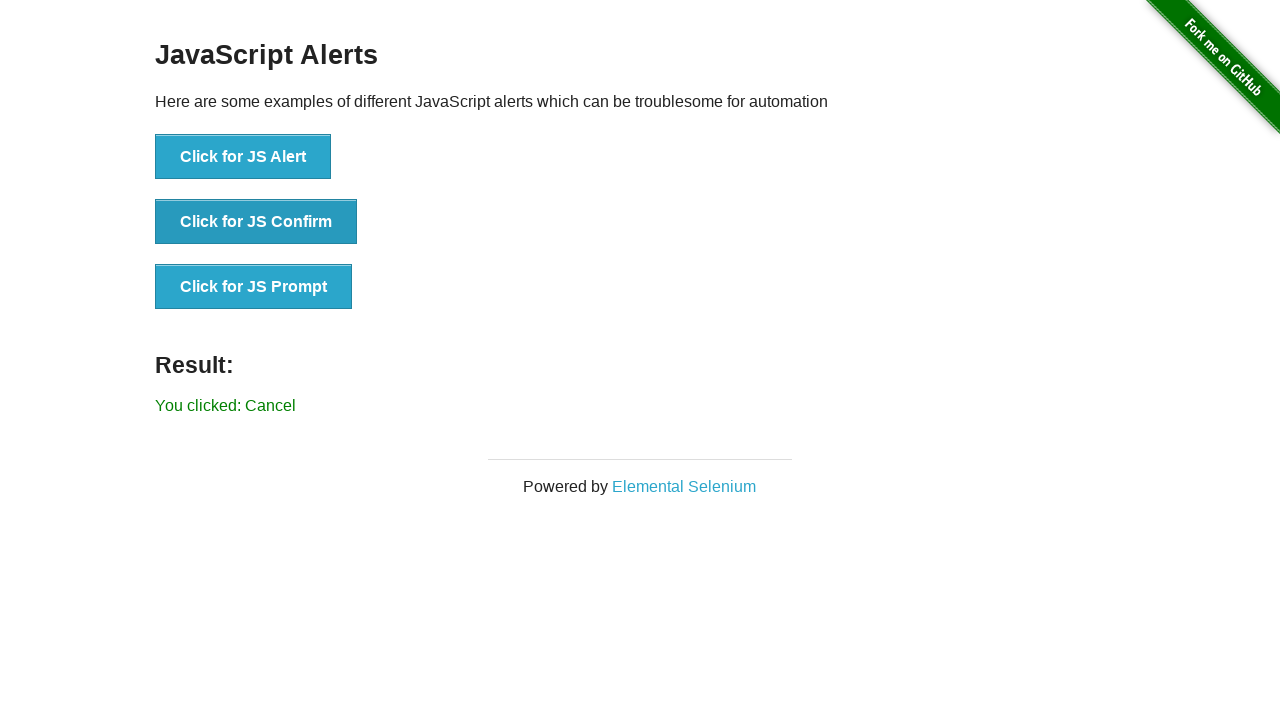

Result element loaded and visible
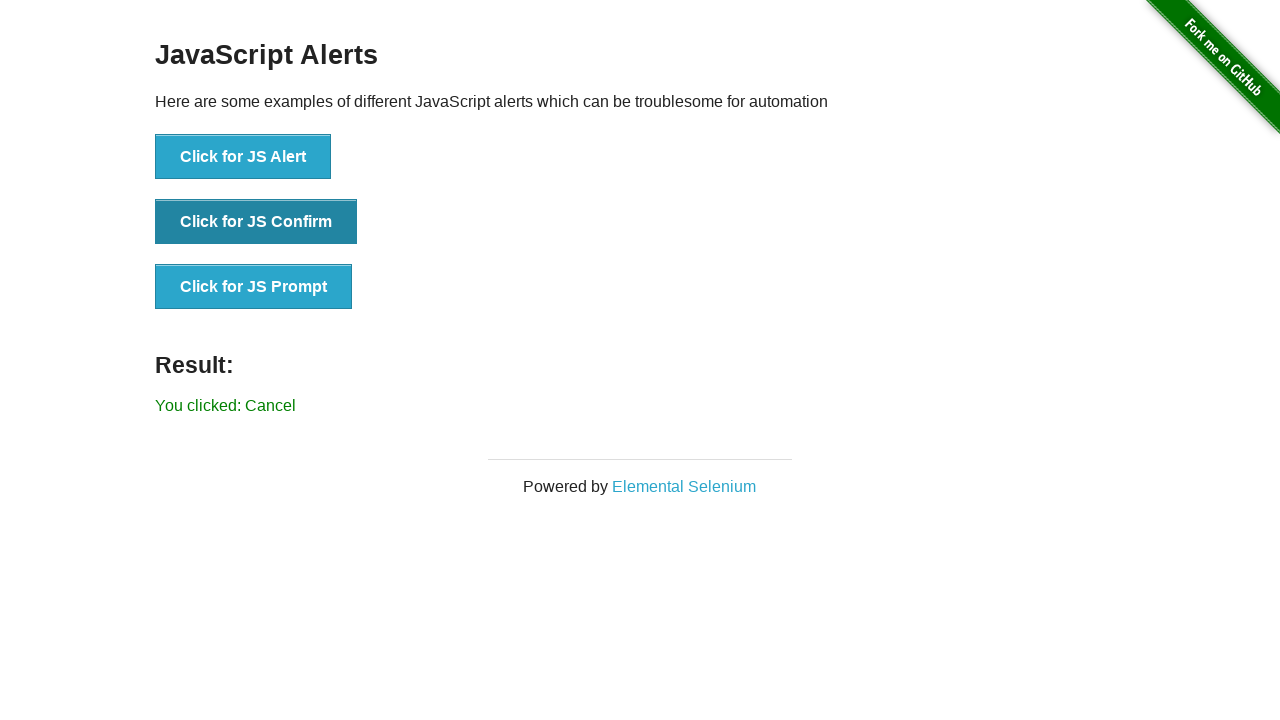

Retrieved result text content
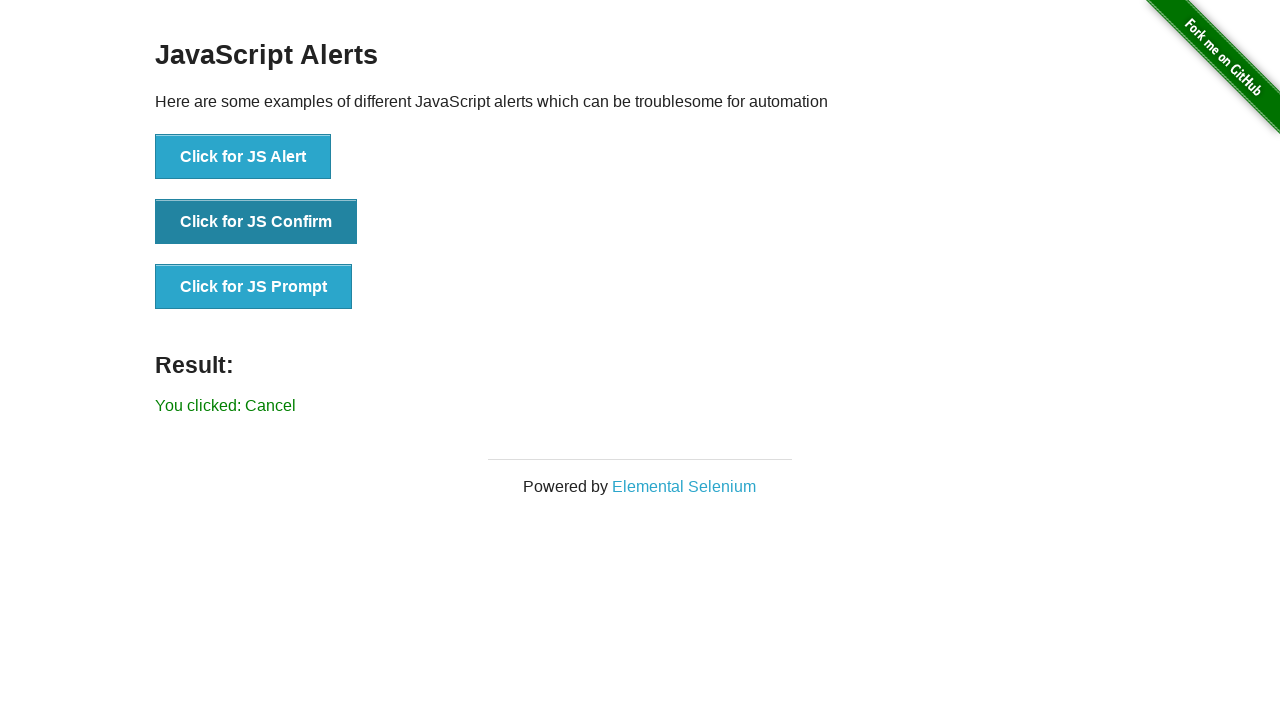

Verified result text shows 'You clicked: Cancel'
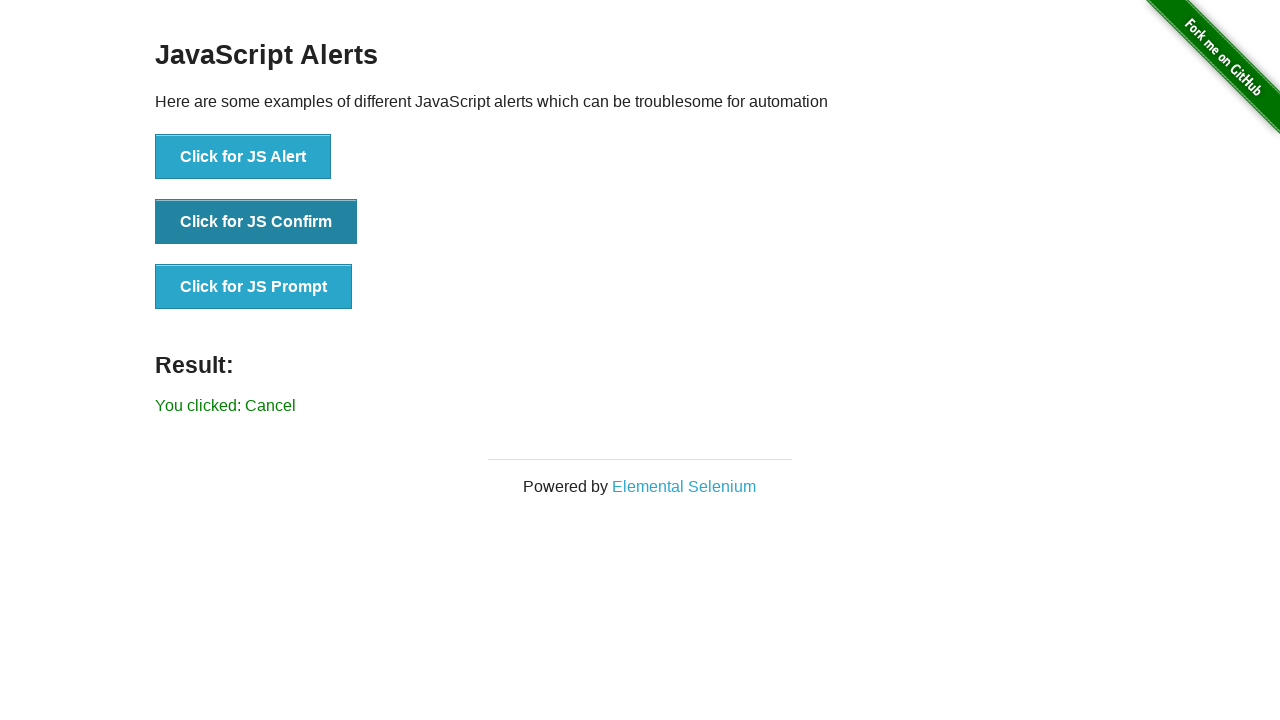

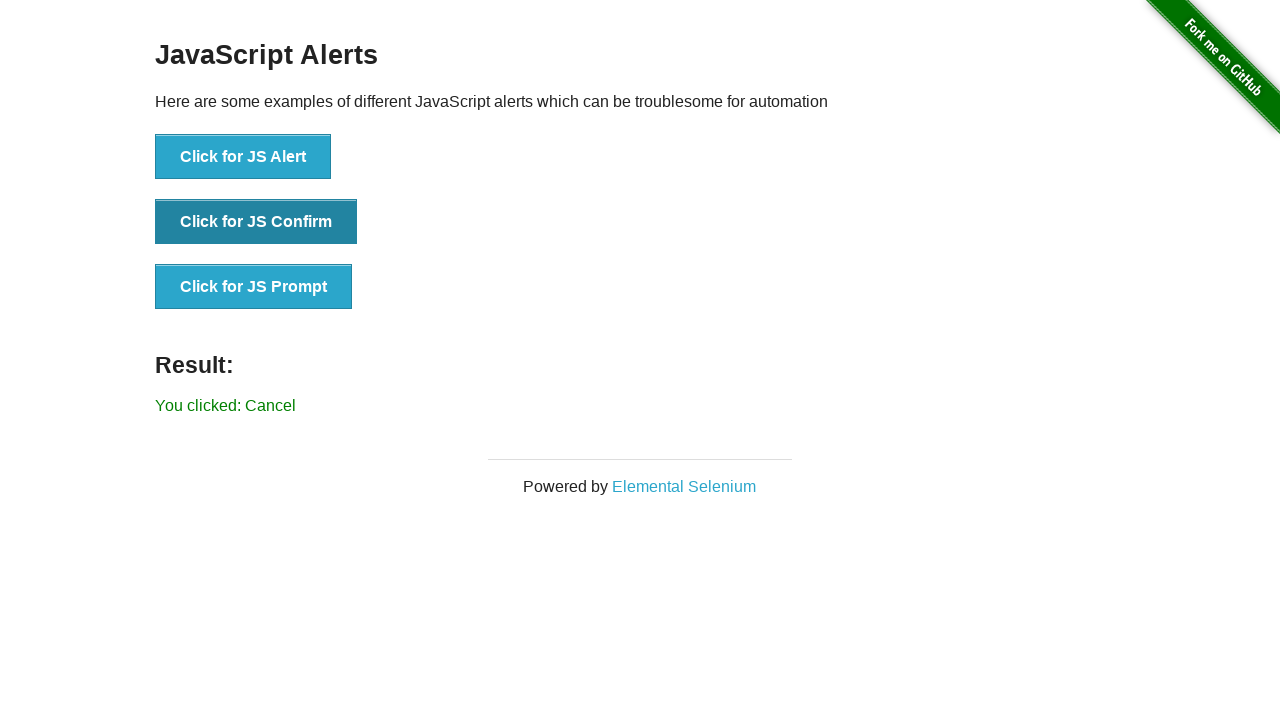